Tests creating multiple browser tabs and windows, navigating between them, and verifying the final URL remains unchanged

Starting URL: https://www.selenium.dev/

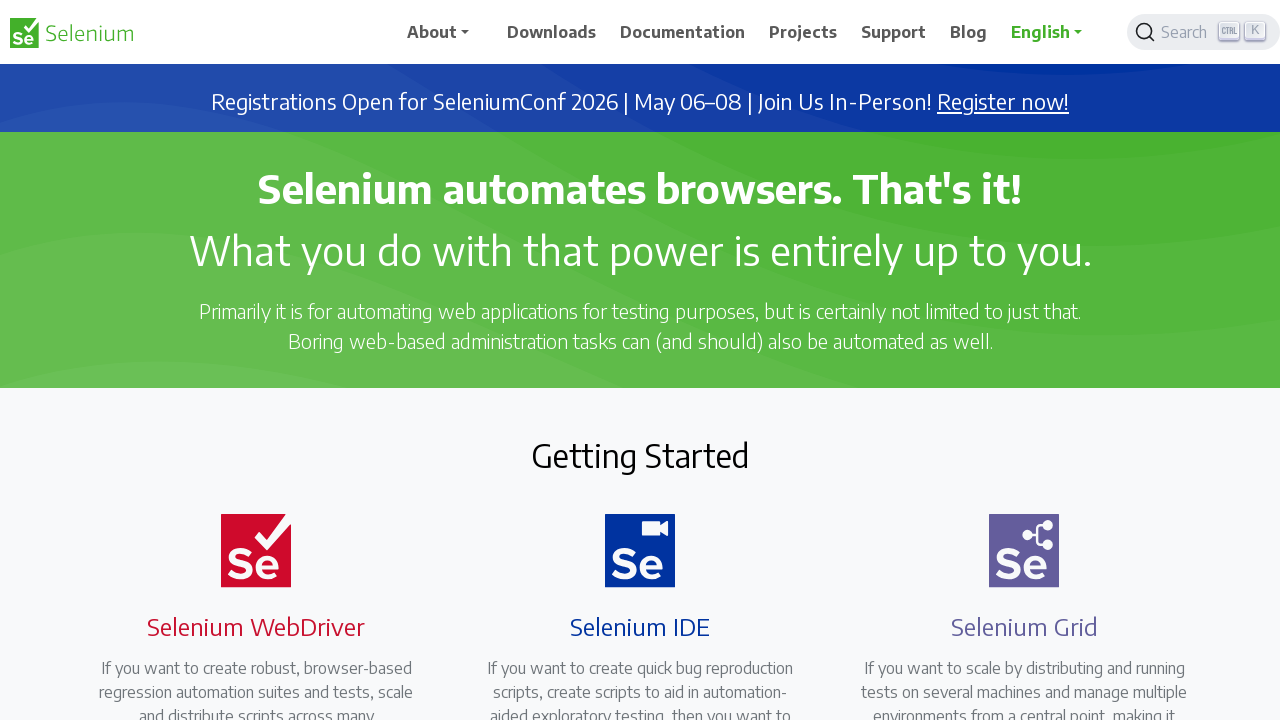

Created a new tab
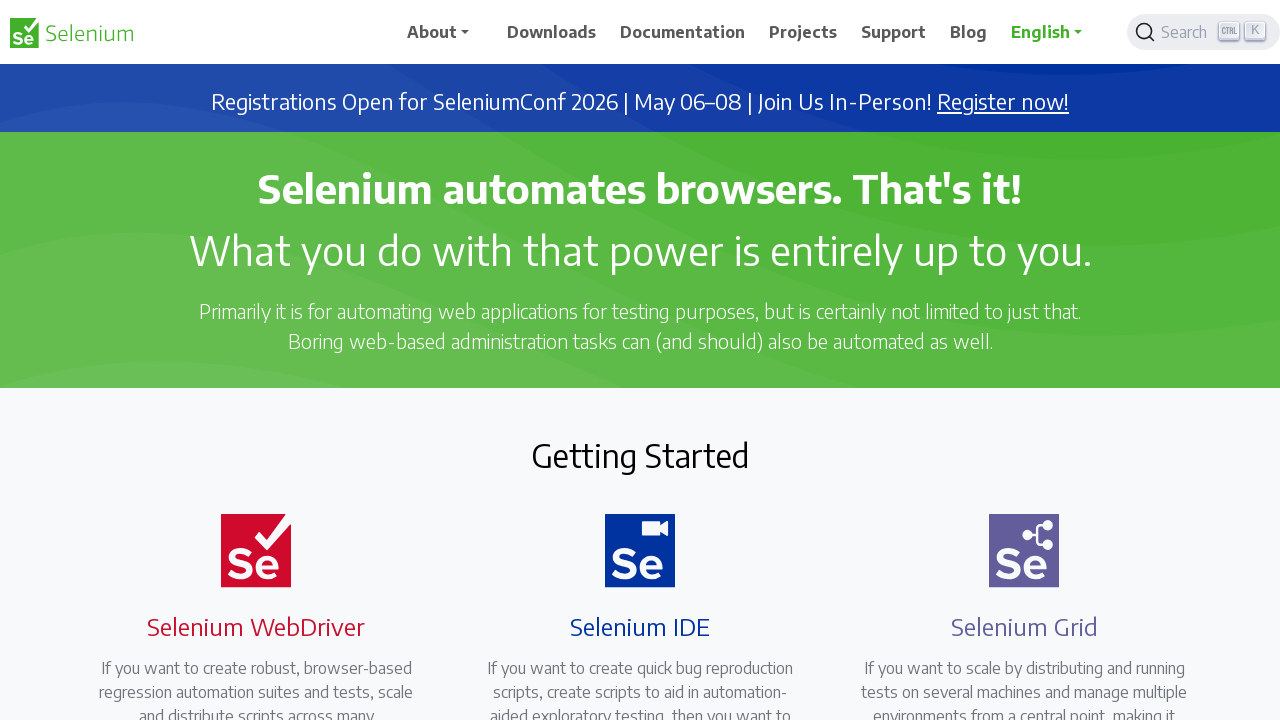

Navigated new tab to https://www.saucedemo.com/v1/index.html
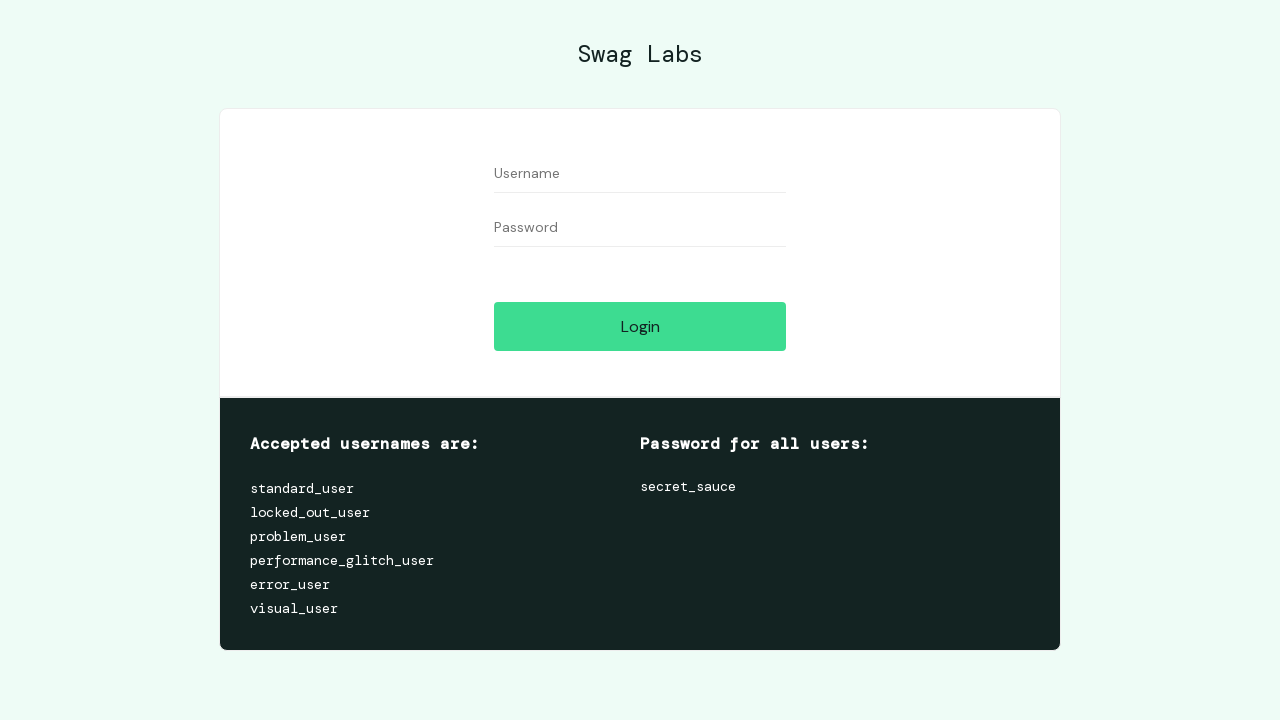

Navigated back in new tab
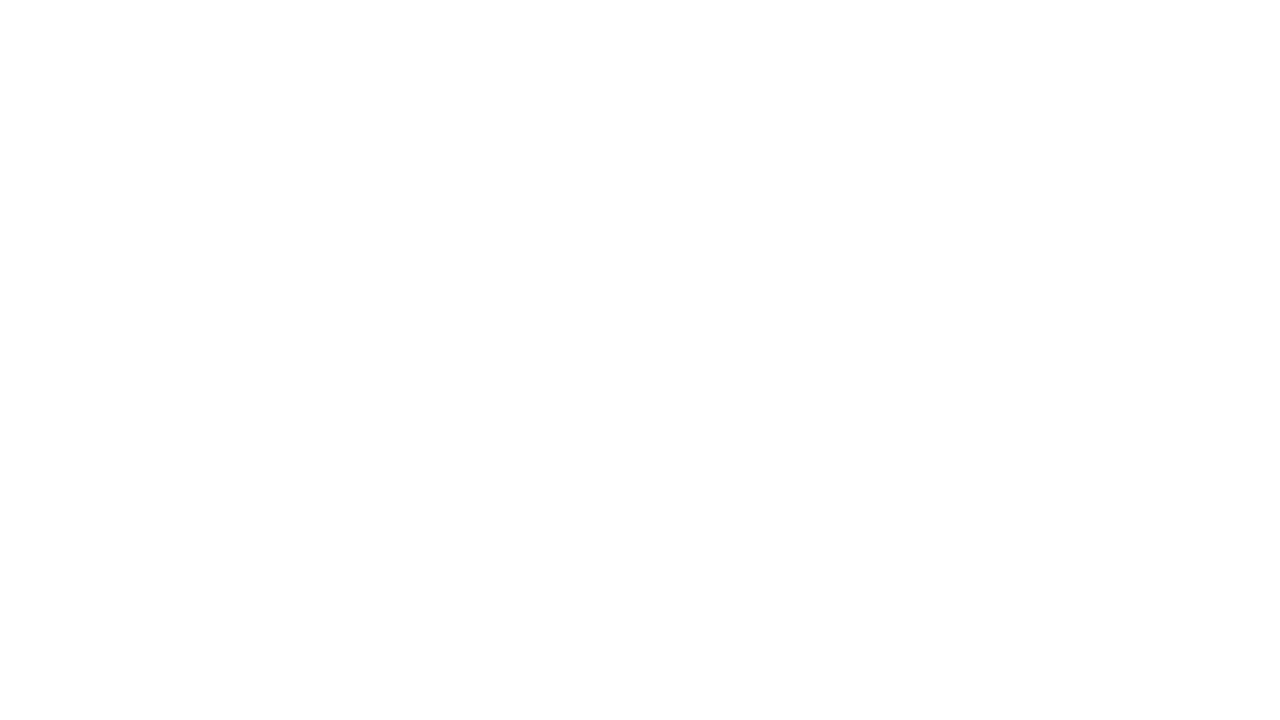

Navigated forward in new tab
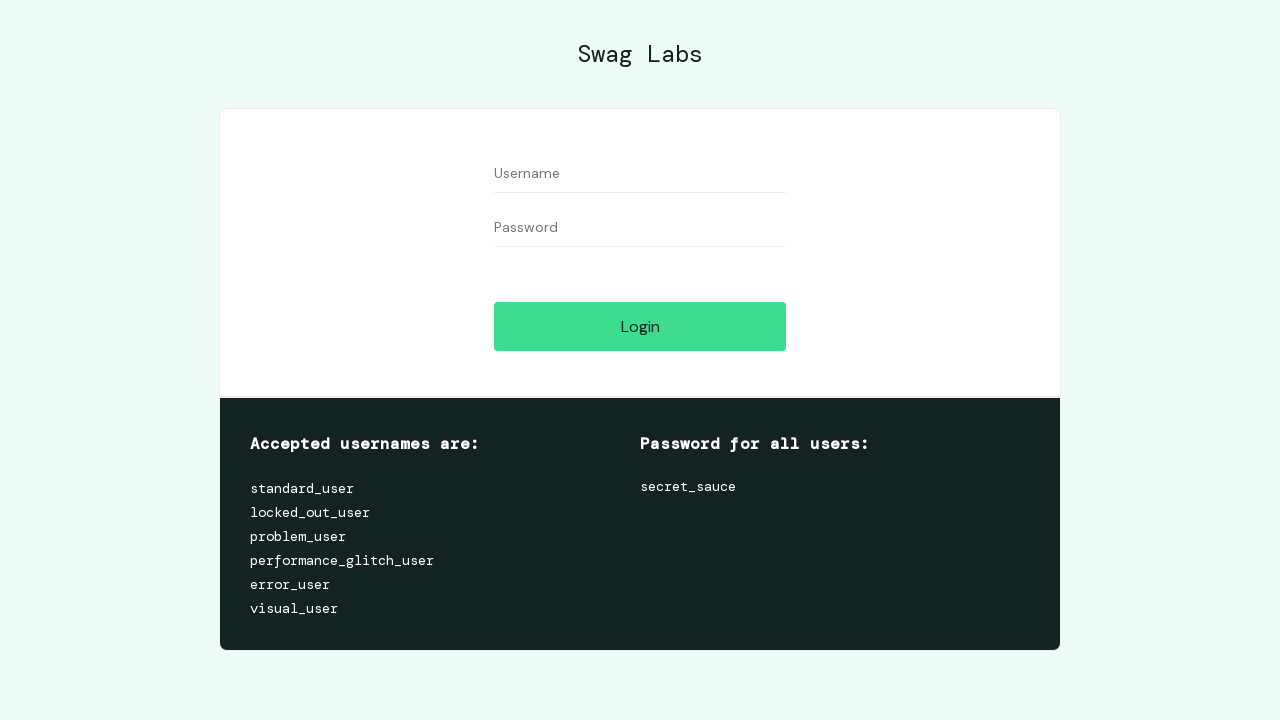

Created a new window
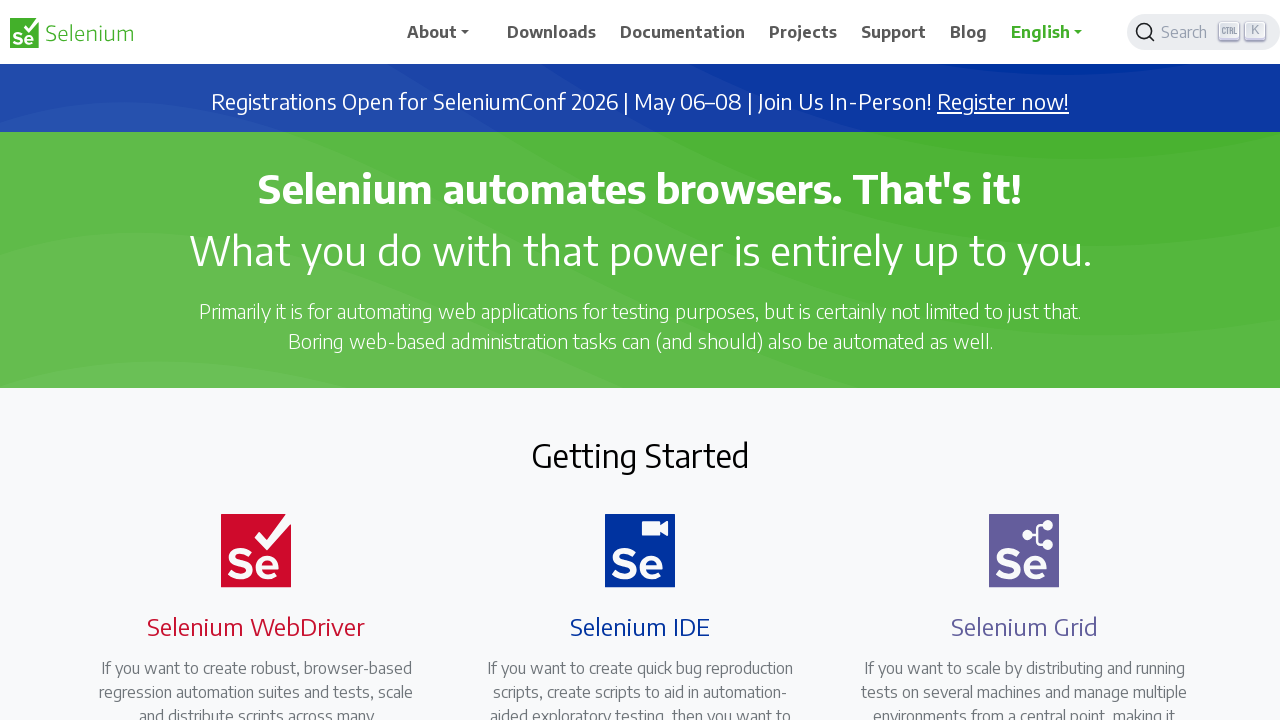

Brought original page to front
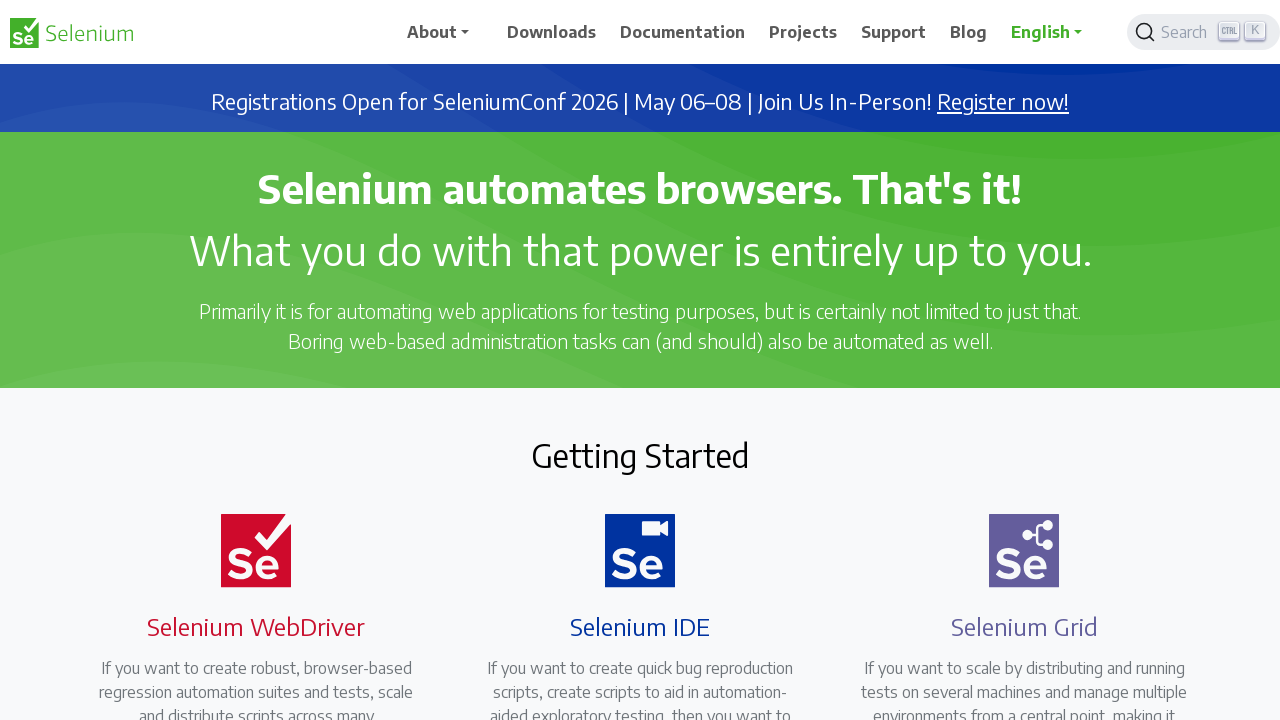

Brought new window to front
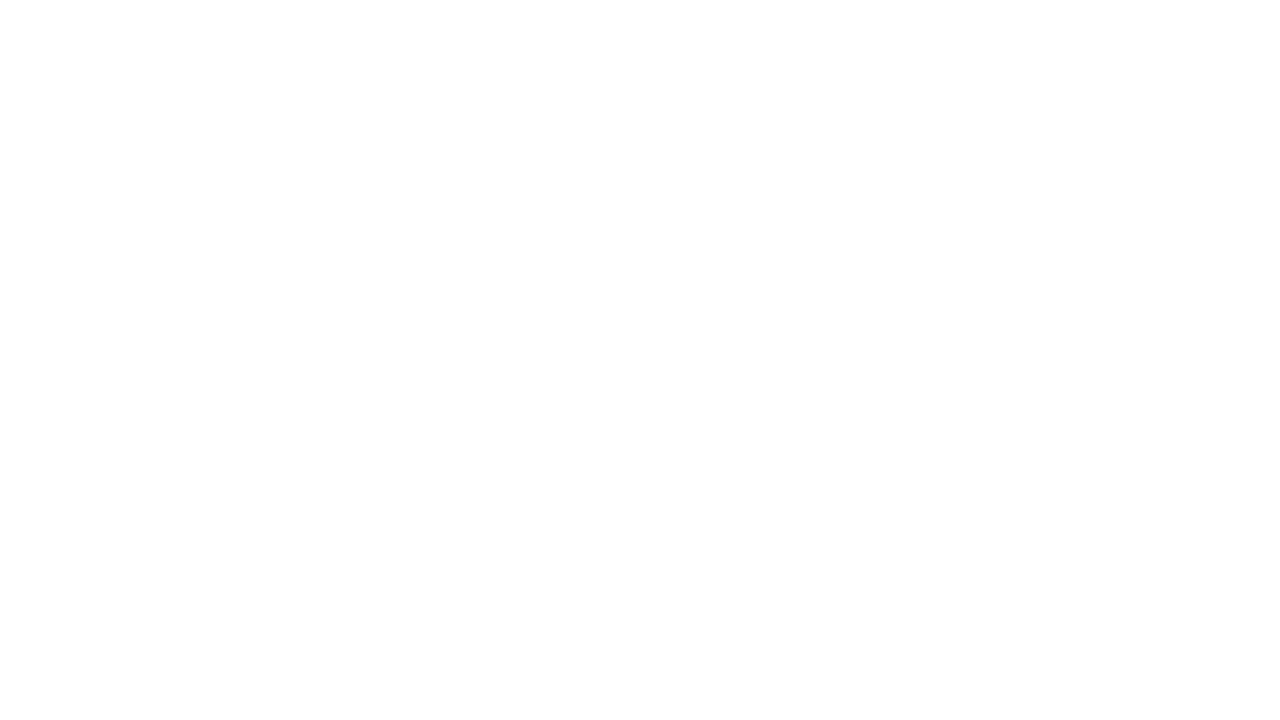

Brought new tab to front
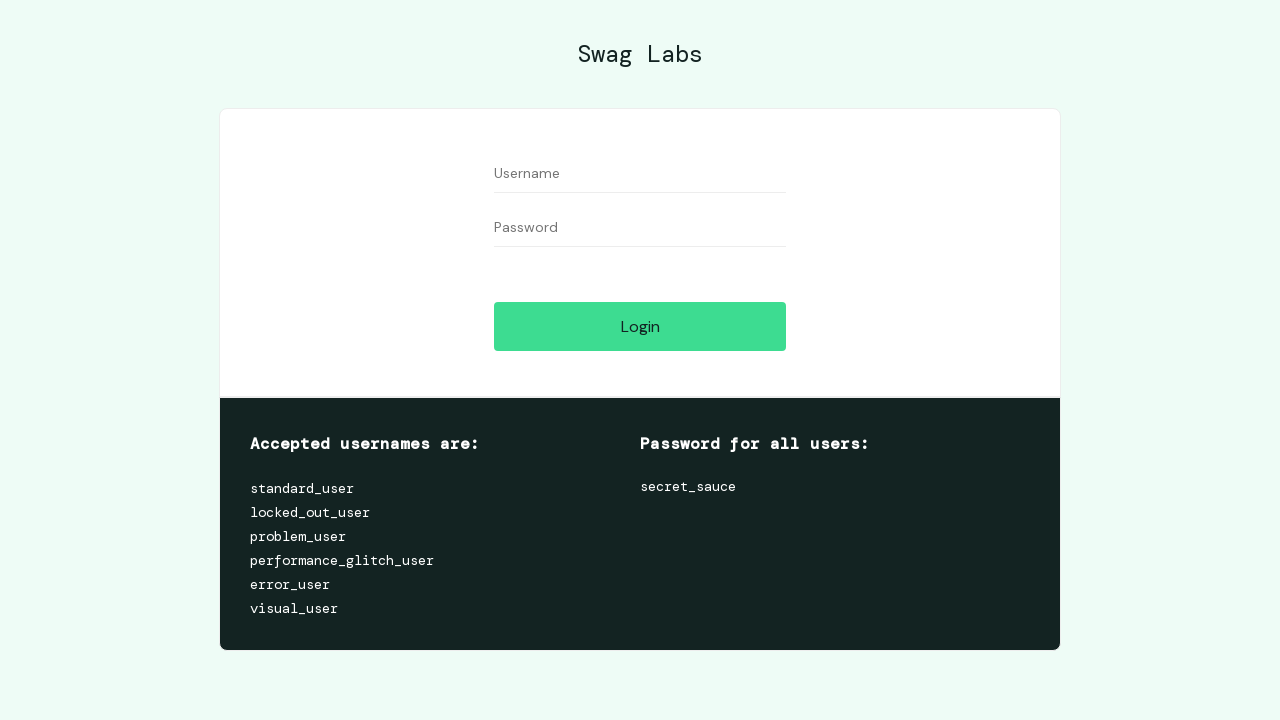

Brought original page to front again and verified final URL remains unchanged
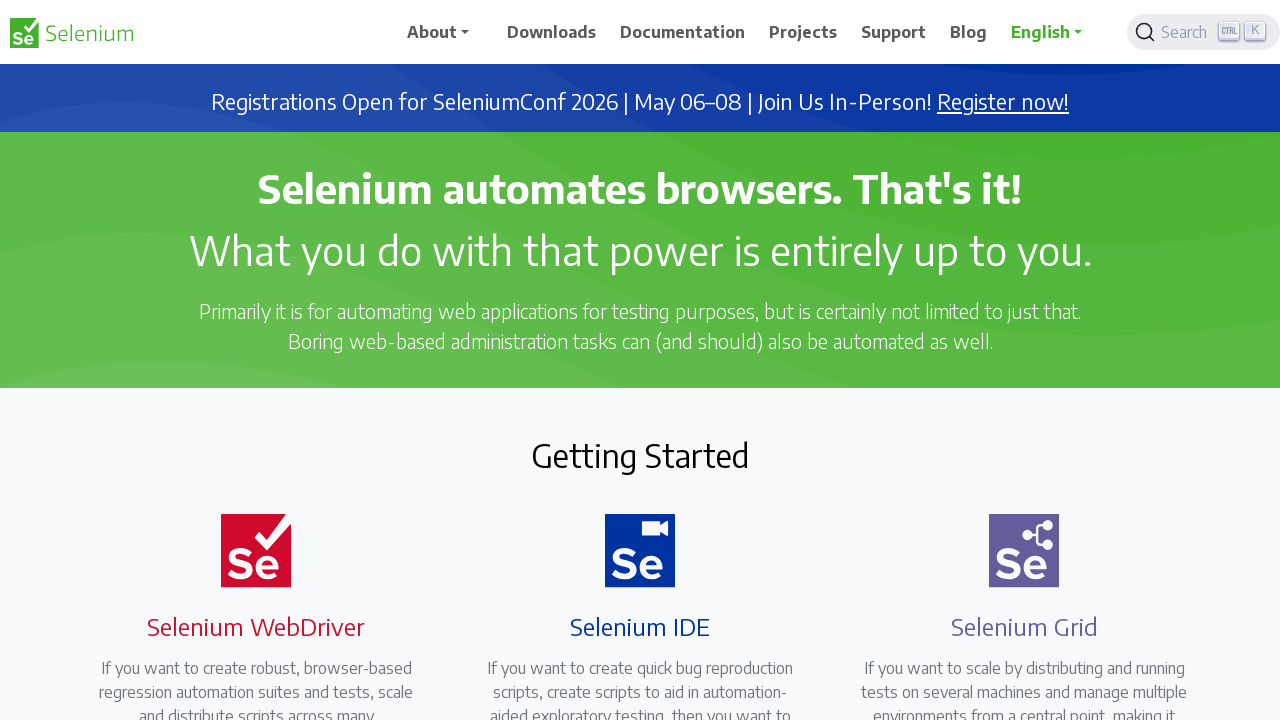

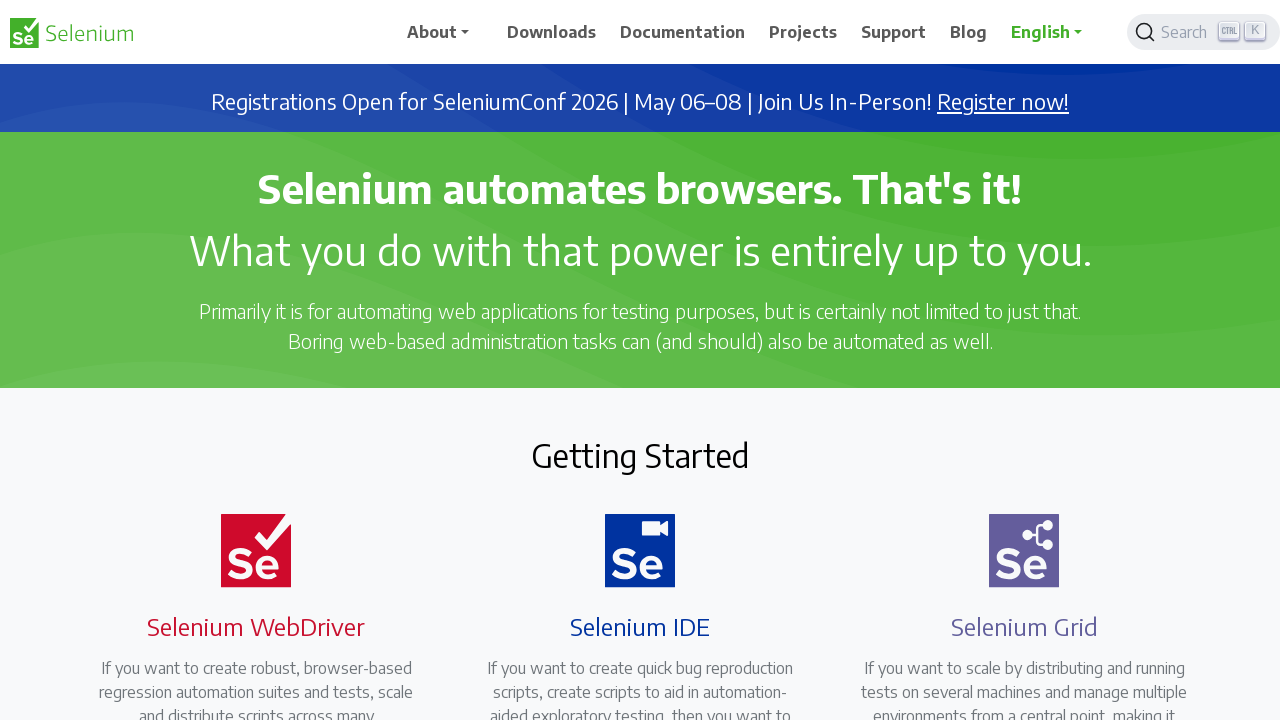